Navigates to Steam store's top sellers search page and changes the language setting to Korean, then verifies game listings are displayed

Starting URL: https://store.steampowered.com/search/?supportedlang=english%2Ckoreana&filter=topsellers&ndl=1

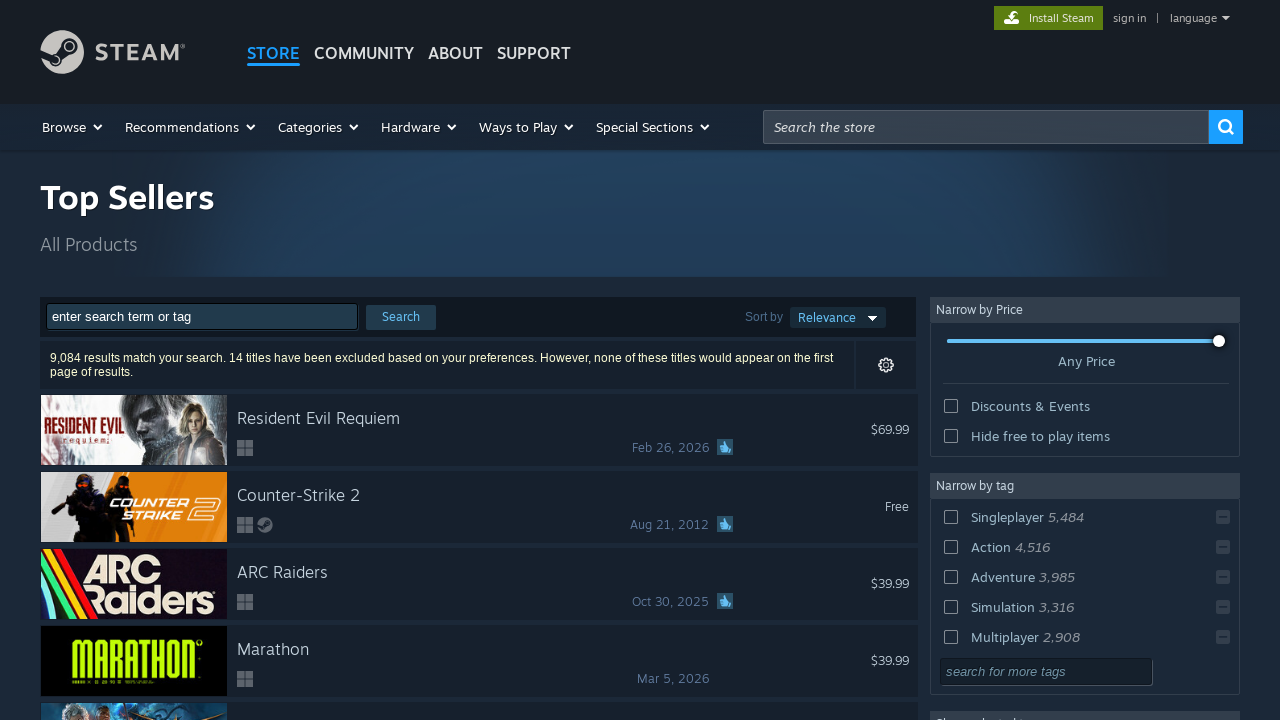

Clicked on language dropdown to open language options at (1194, 18) on xpath=//*[@id="language_pulldown"]
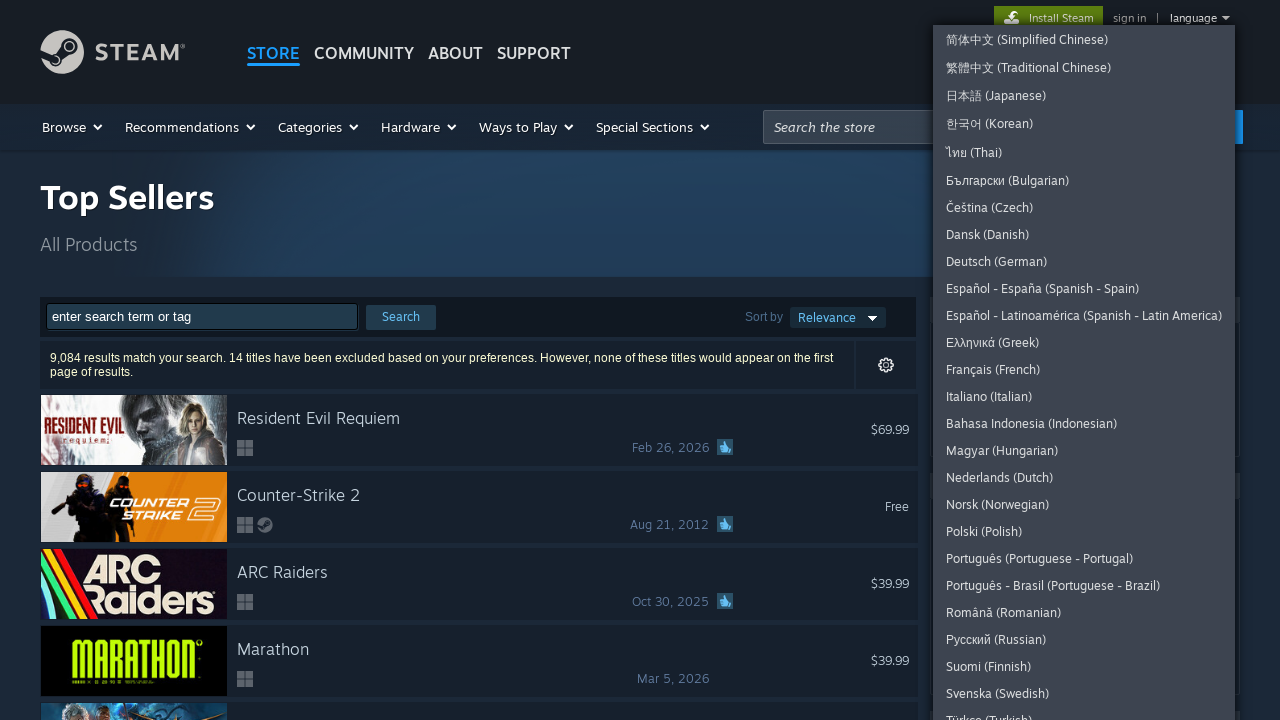

Selected Korean language option (4th option in dropdown) at (1084, 124) on xpath=//*[@id="language_dropdown"]/div/a[4]
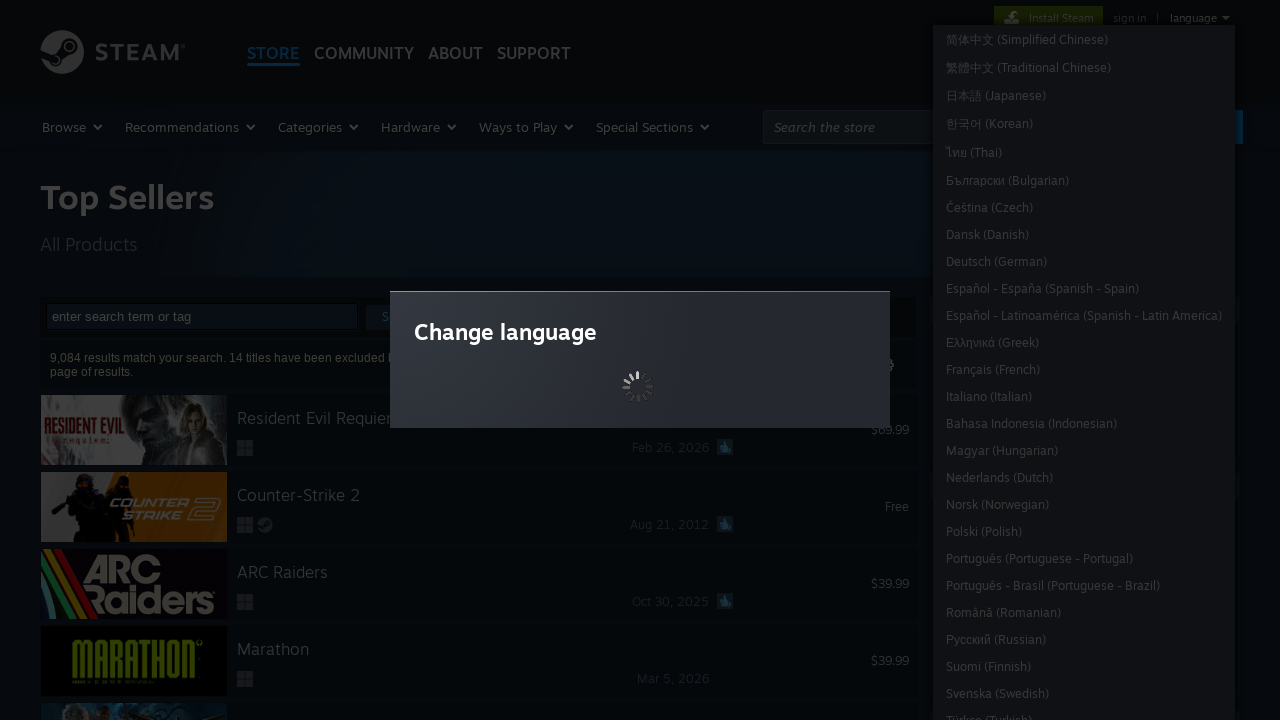

Page reloaded with Korean language setting
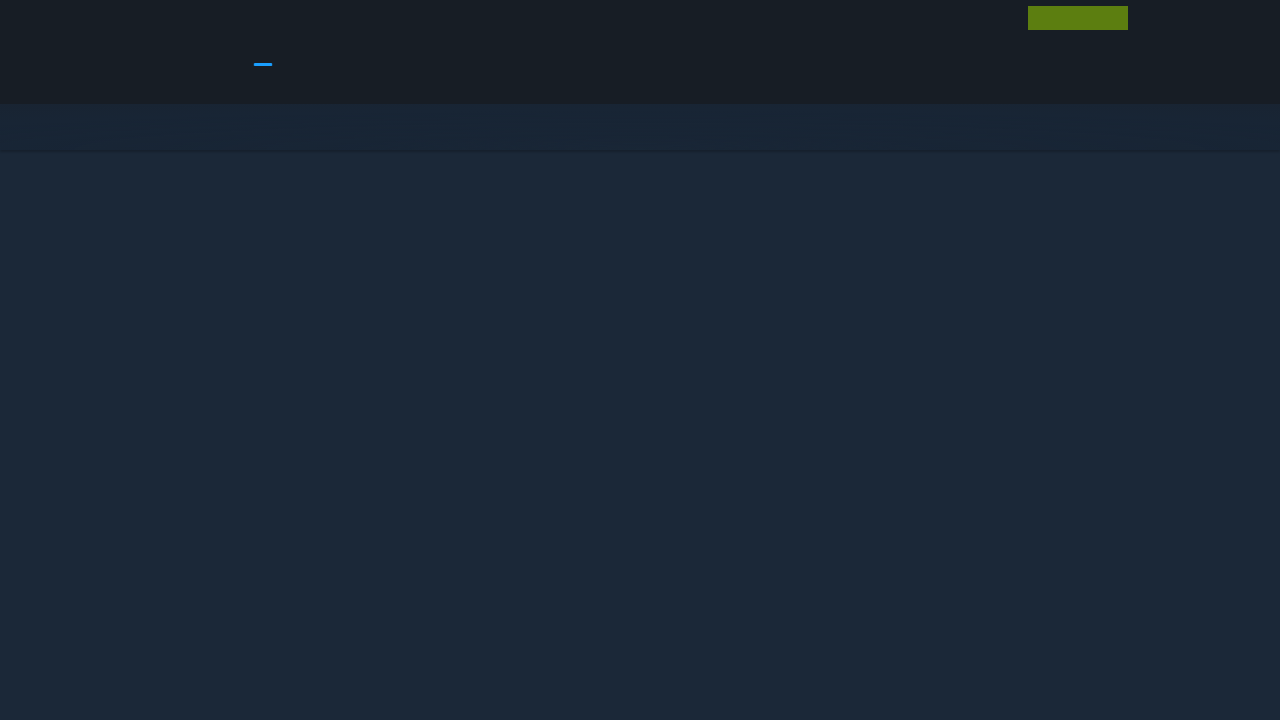

Search results container became visible
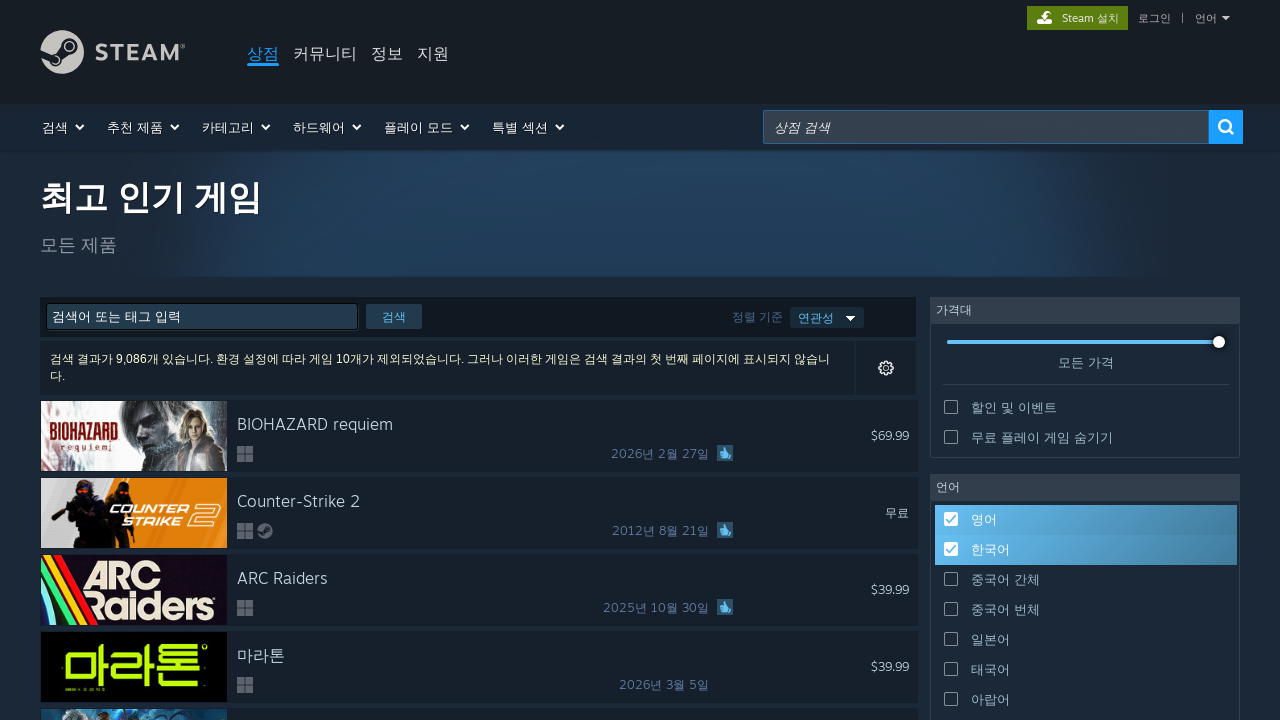

Verified game listings are displayed by checking for game title elements
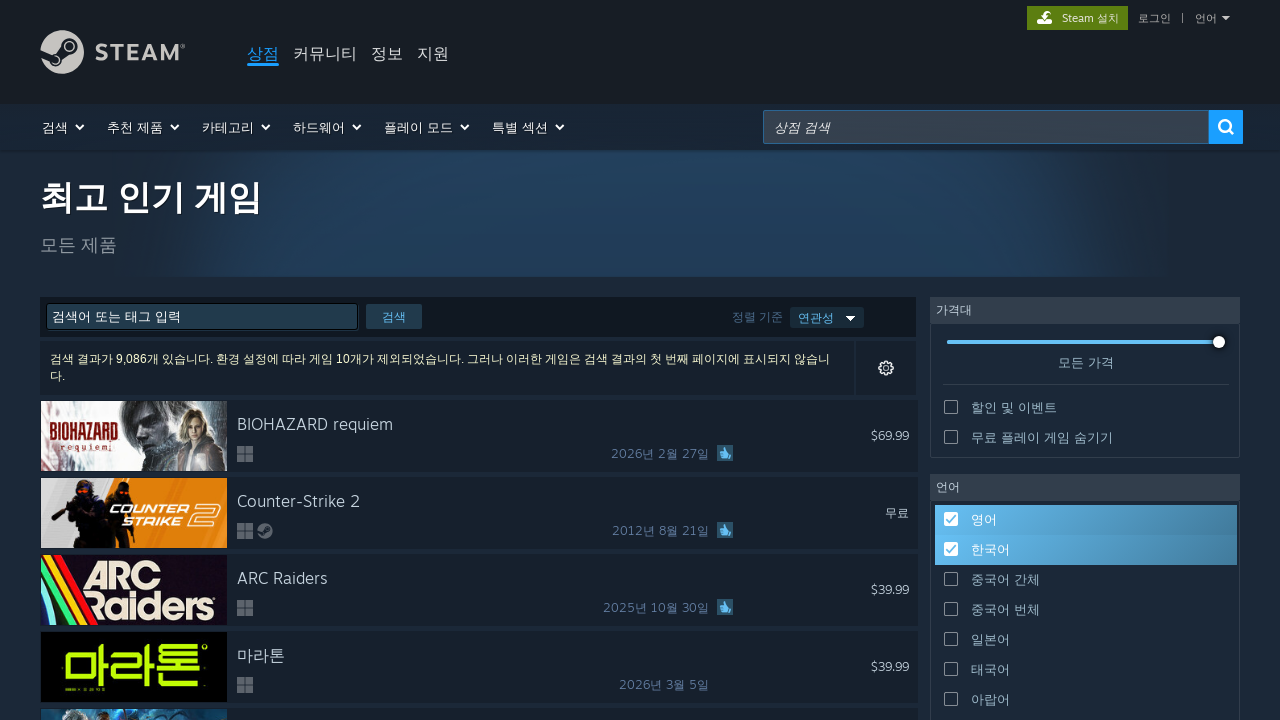

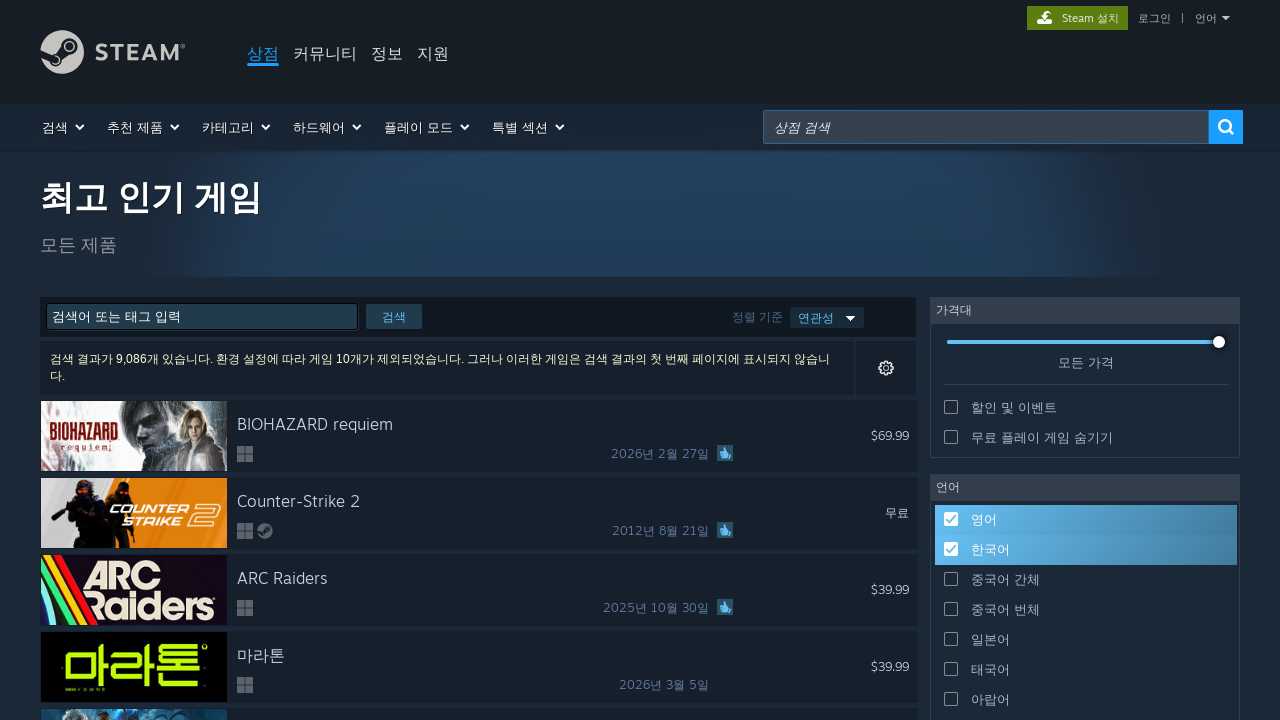